Tests radio button functionality by clicking on a single radio button and then iterating through all radio buttons on the page to click each one.

Starting URL: https://www.rahulshettyacademy.com/AutomationPractice/

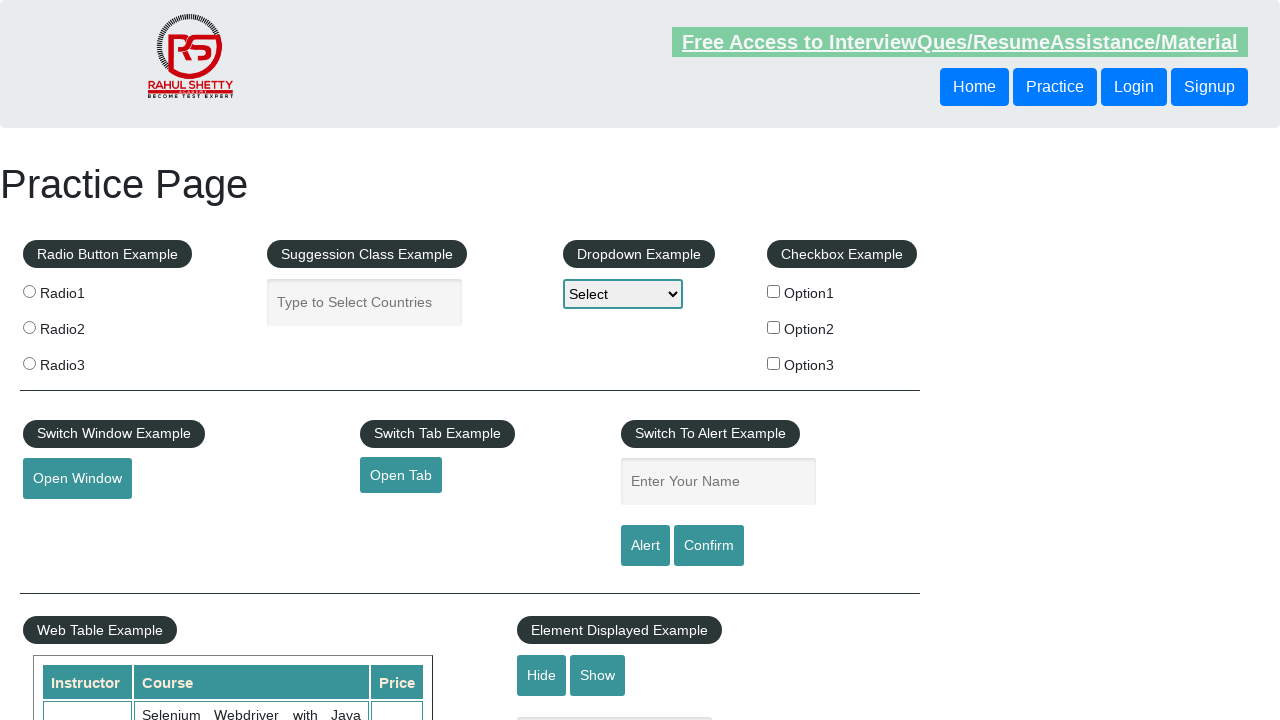

Clicked the first radio button at (29, 291) on input[name='radioButton']
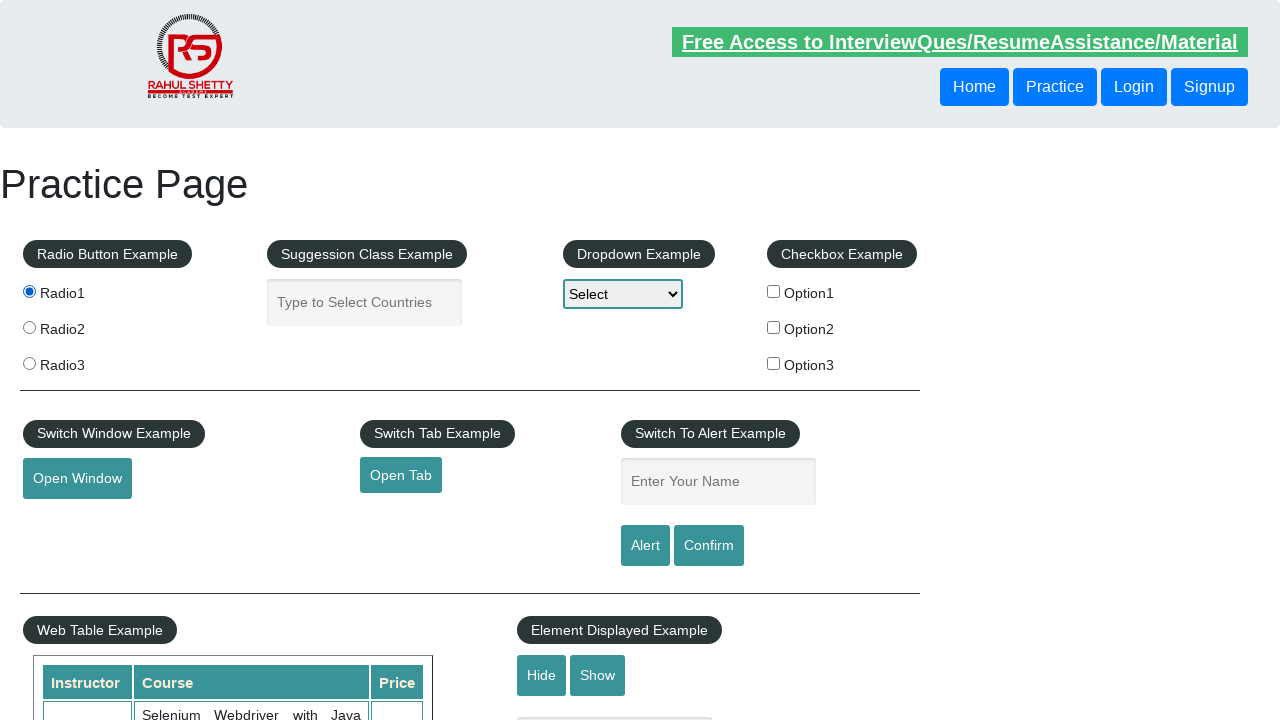

Located all radio buttons on the page
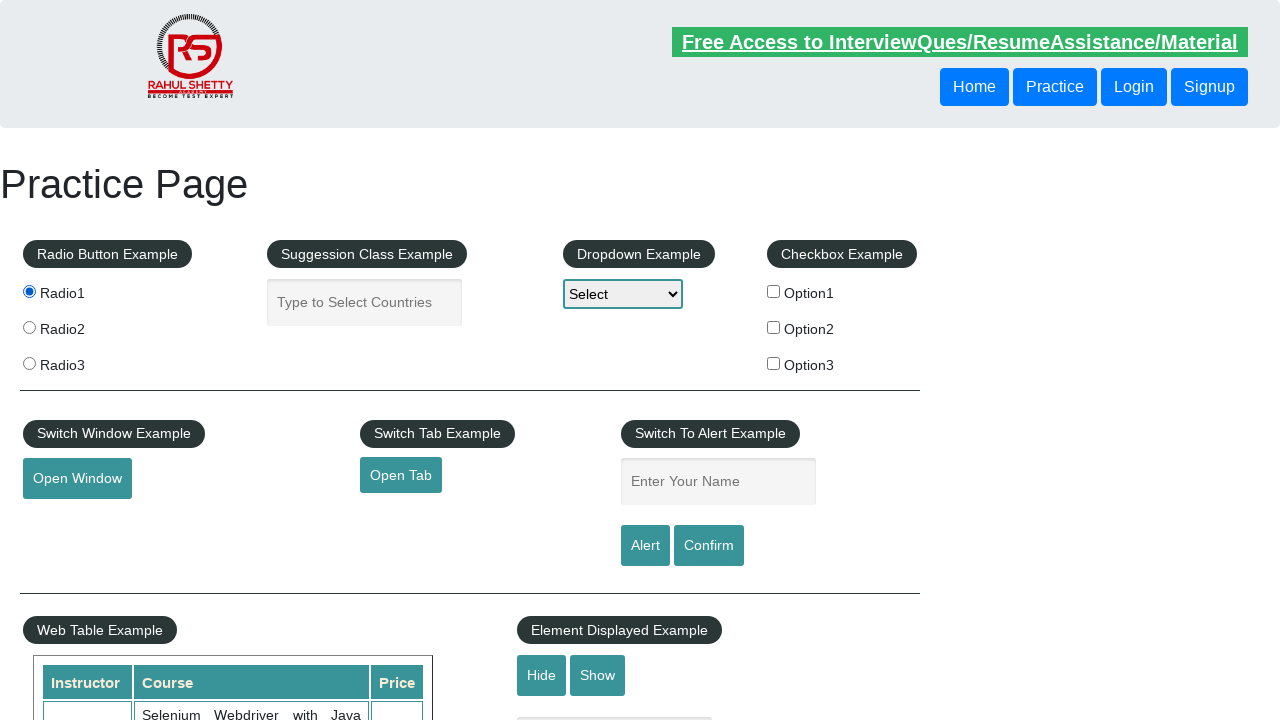

Found 3 radio buttons
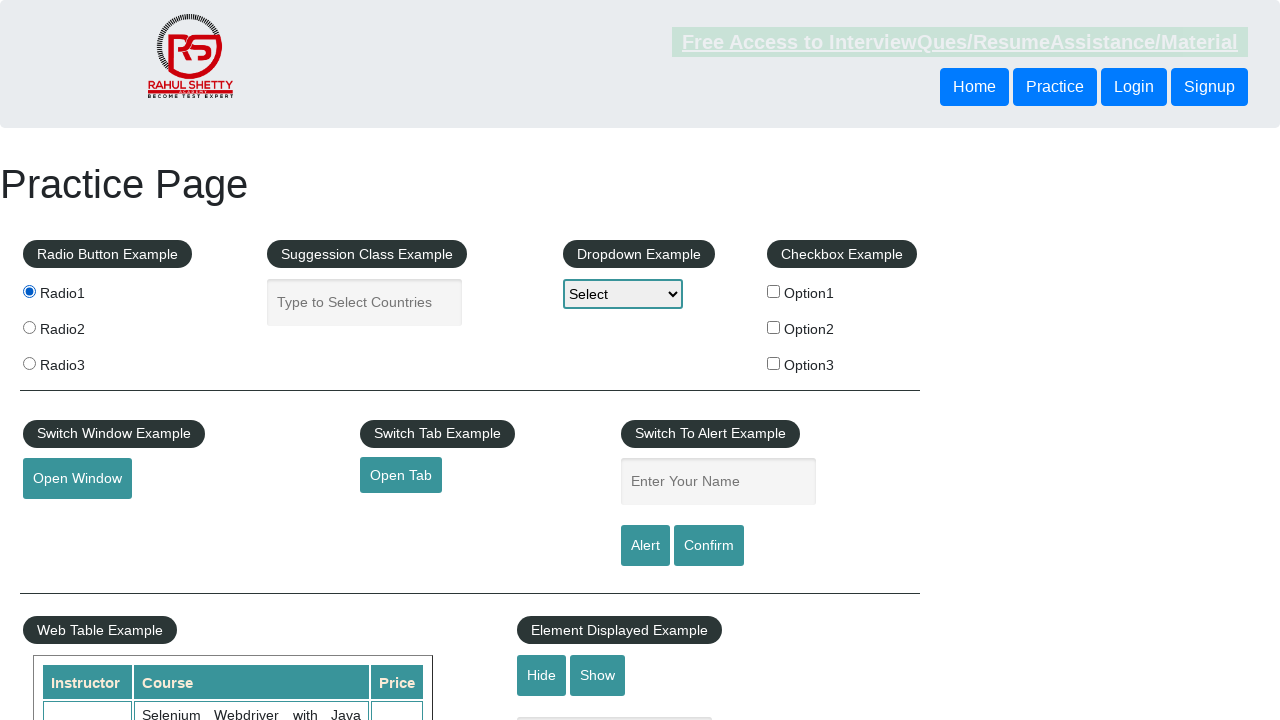

Clicked radio button 1 of 3 at (29, 291) on input[name='radioButton'] >> nth=0
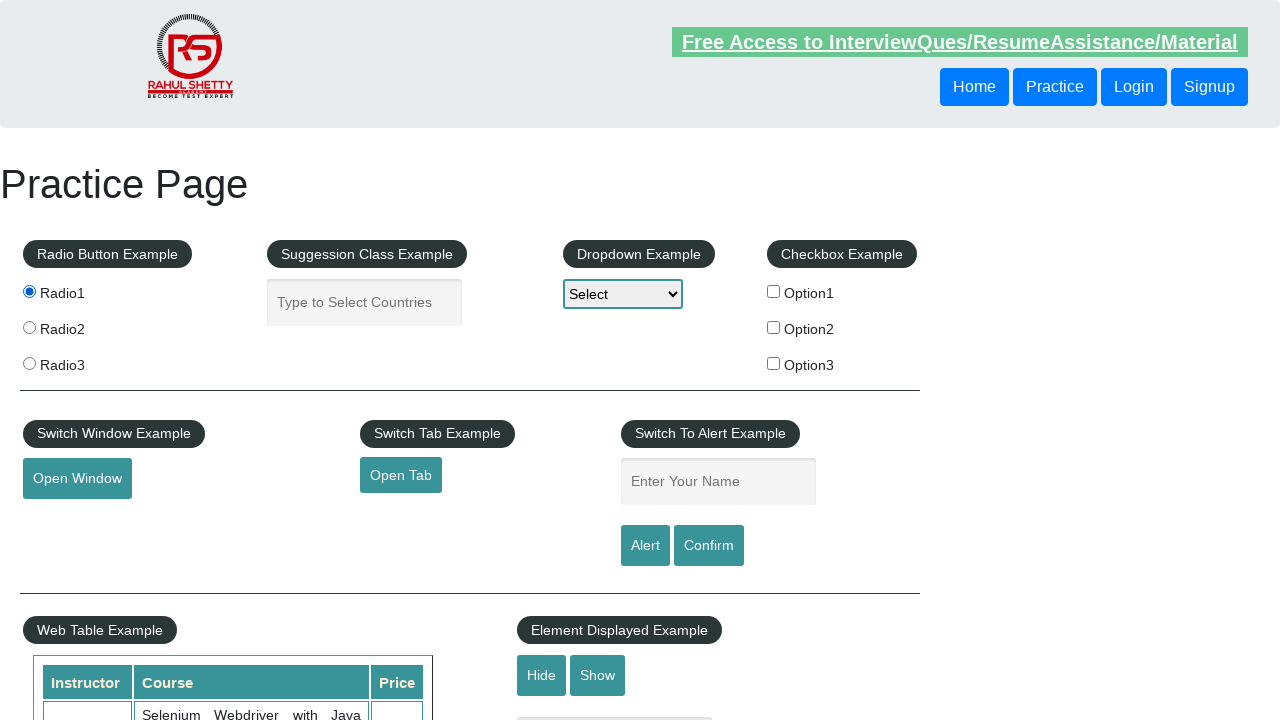

Clicked radio button 2 of 3 at (29, 327) on input[name='radioButton'] >> nth=1
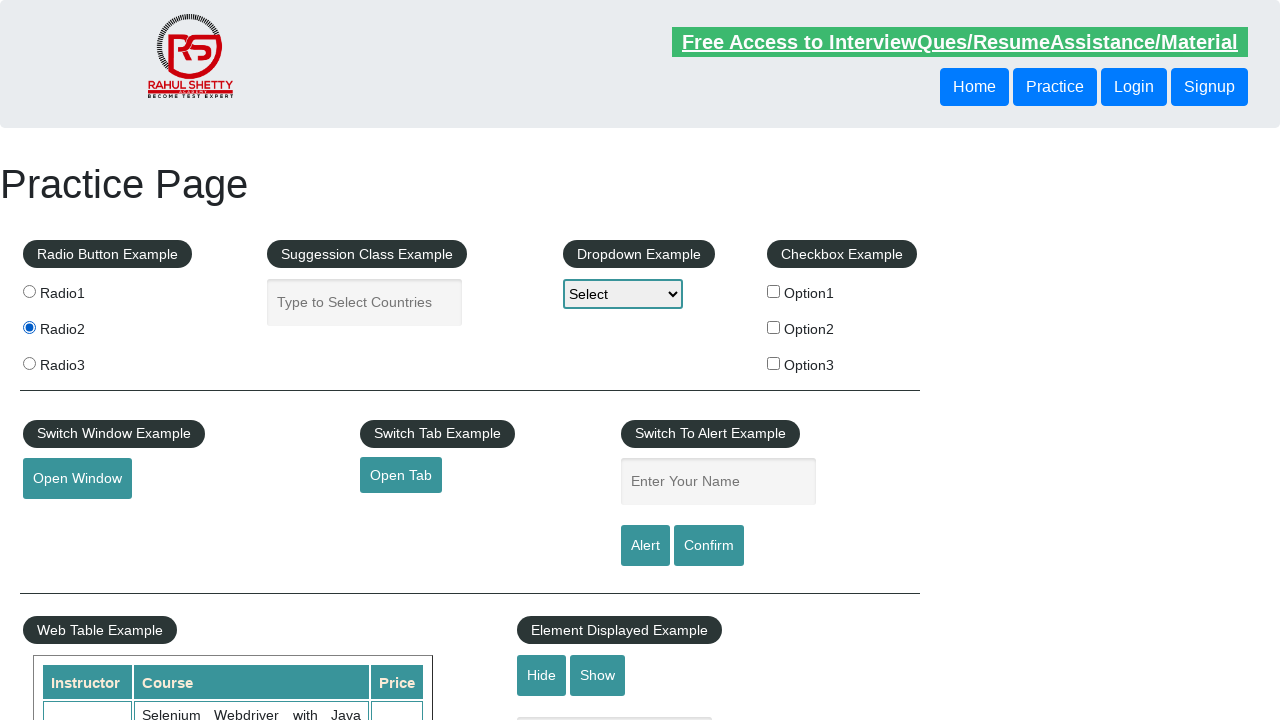

Clicked radio button 3 of 3 at (29, 363) on input[name='radioButton'] >> nth=2
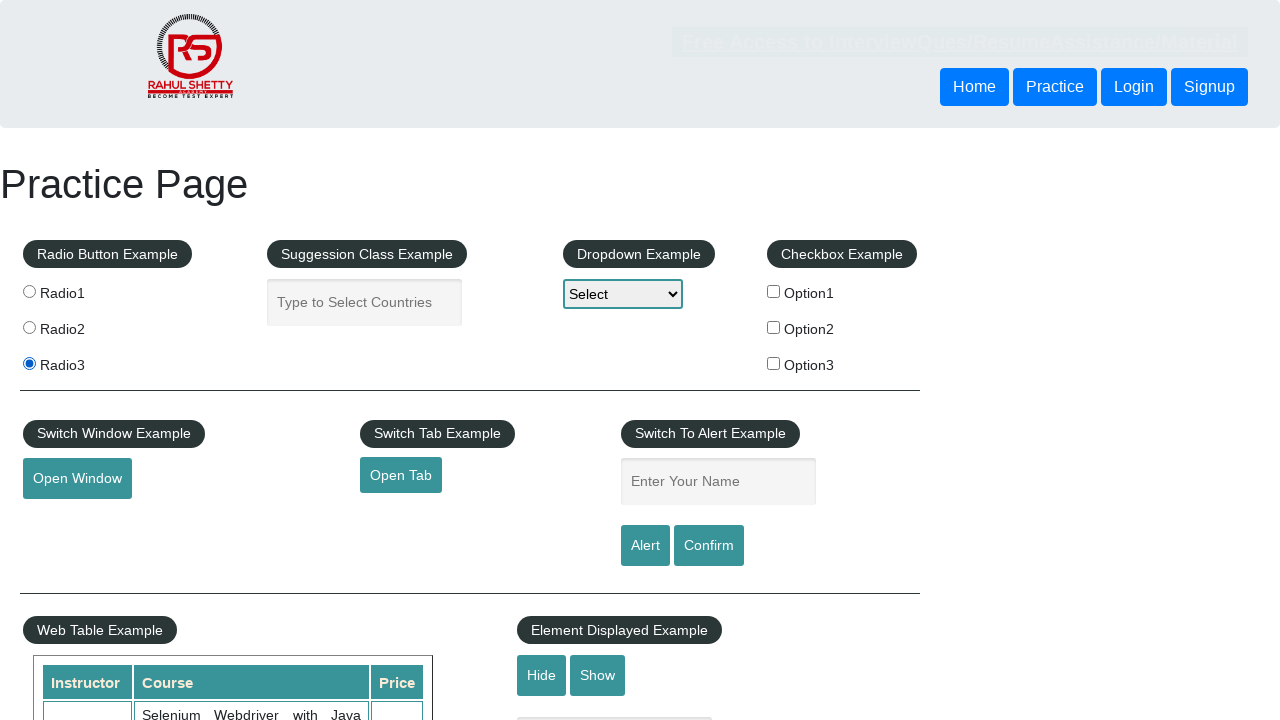

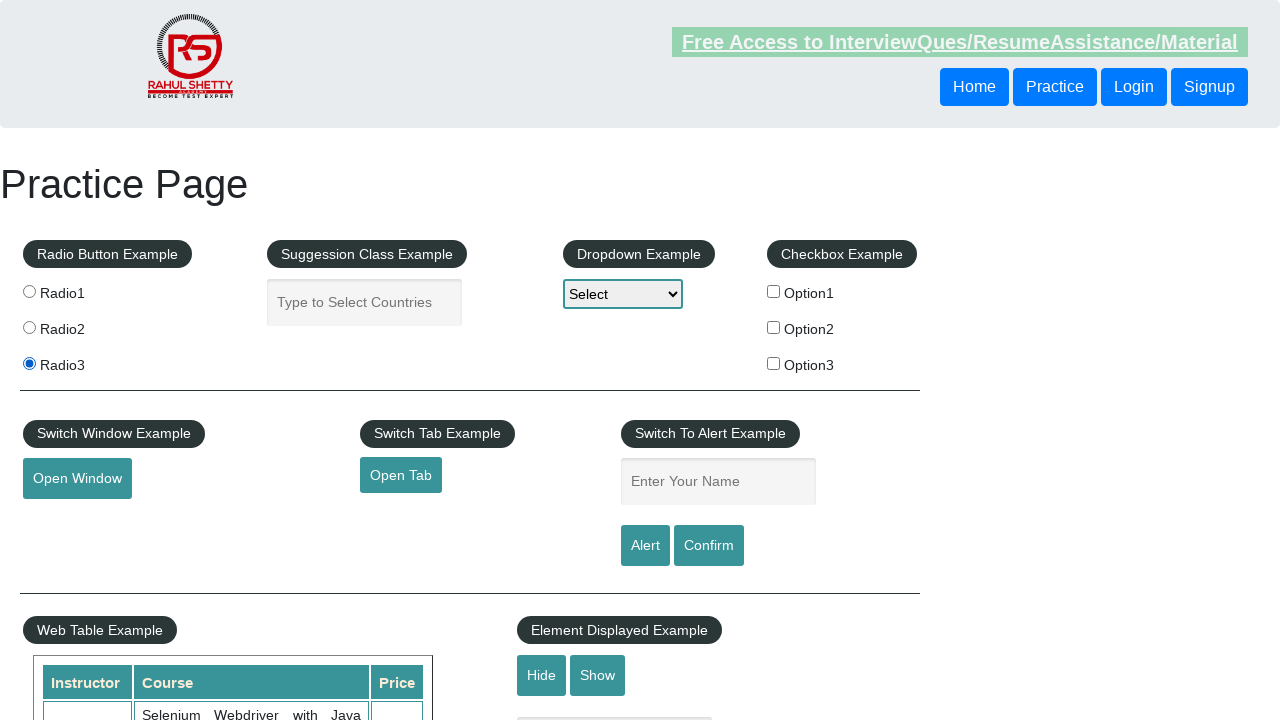